Tests that the toggle all checkbox updates state when individual items are completed or cleared

Starting URL: https://demo.playwright.dev/todomvc

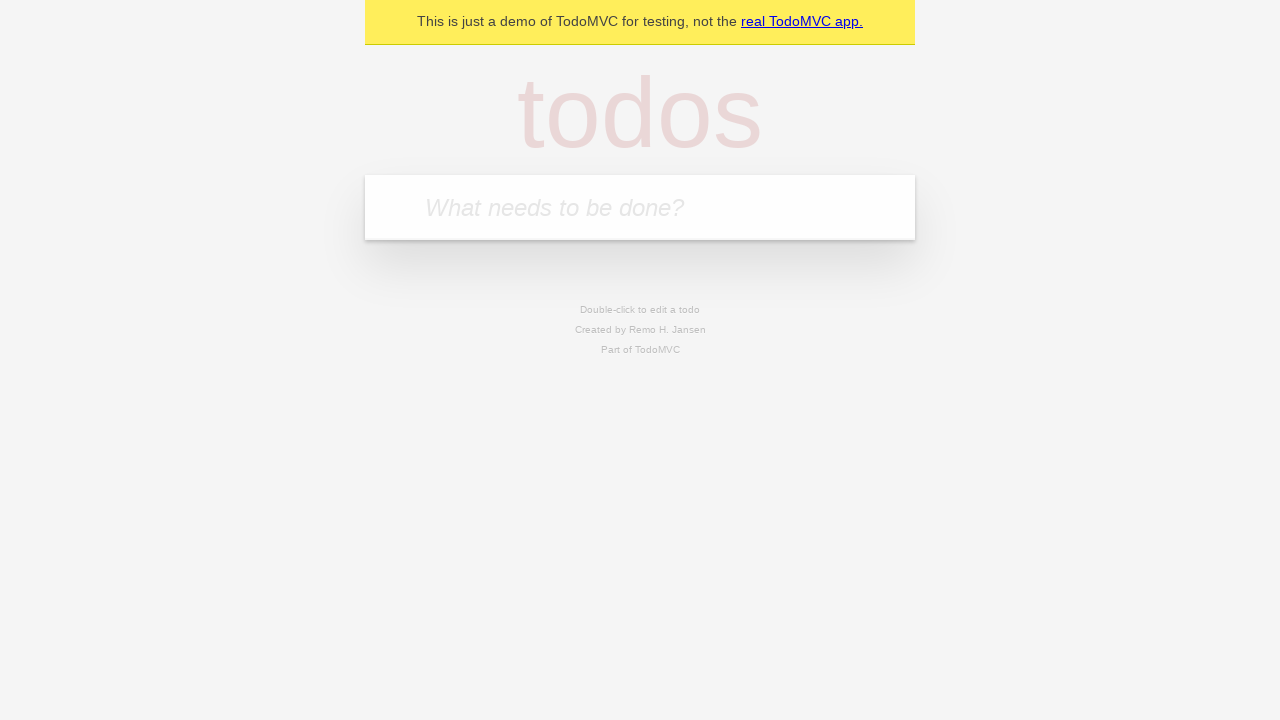

Filled todo input with 'buy some cheese' on internal:attr=[placeholder="What needs to be done?"i]
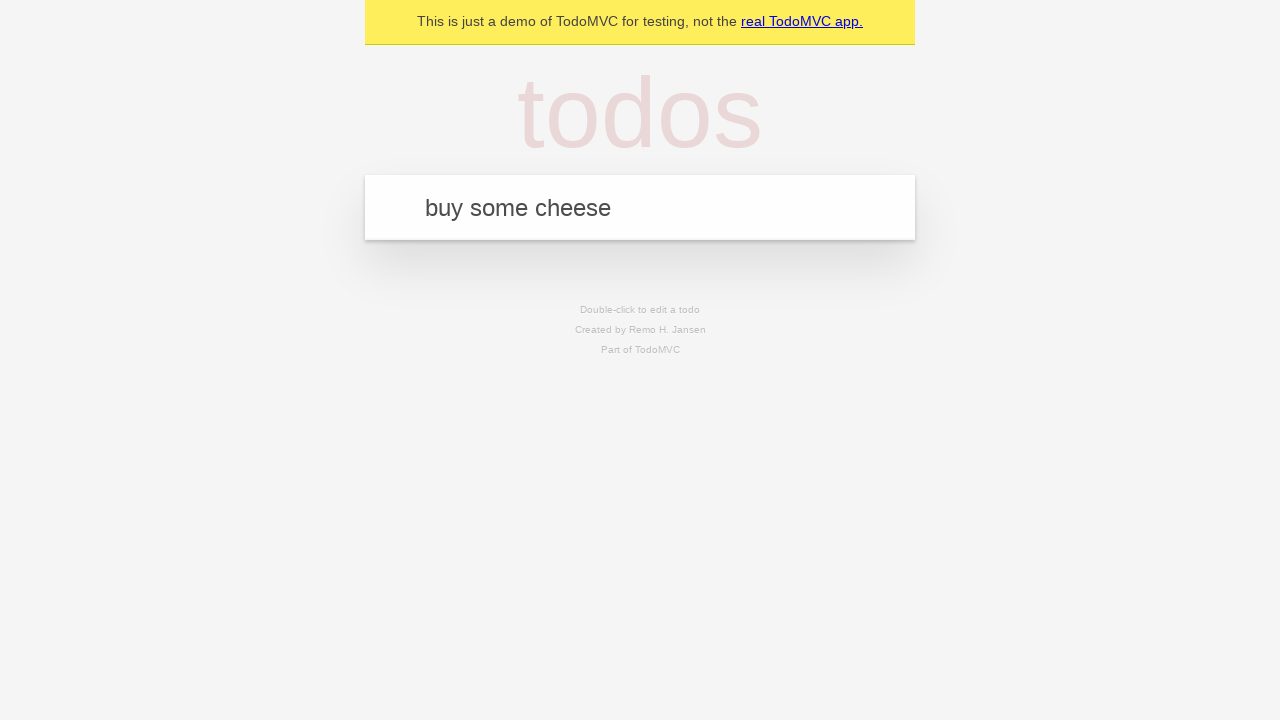

Pressed Enter to create first todo on internal:attr=[placeholder="What needs to be done?"i]
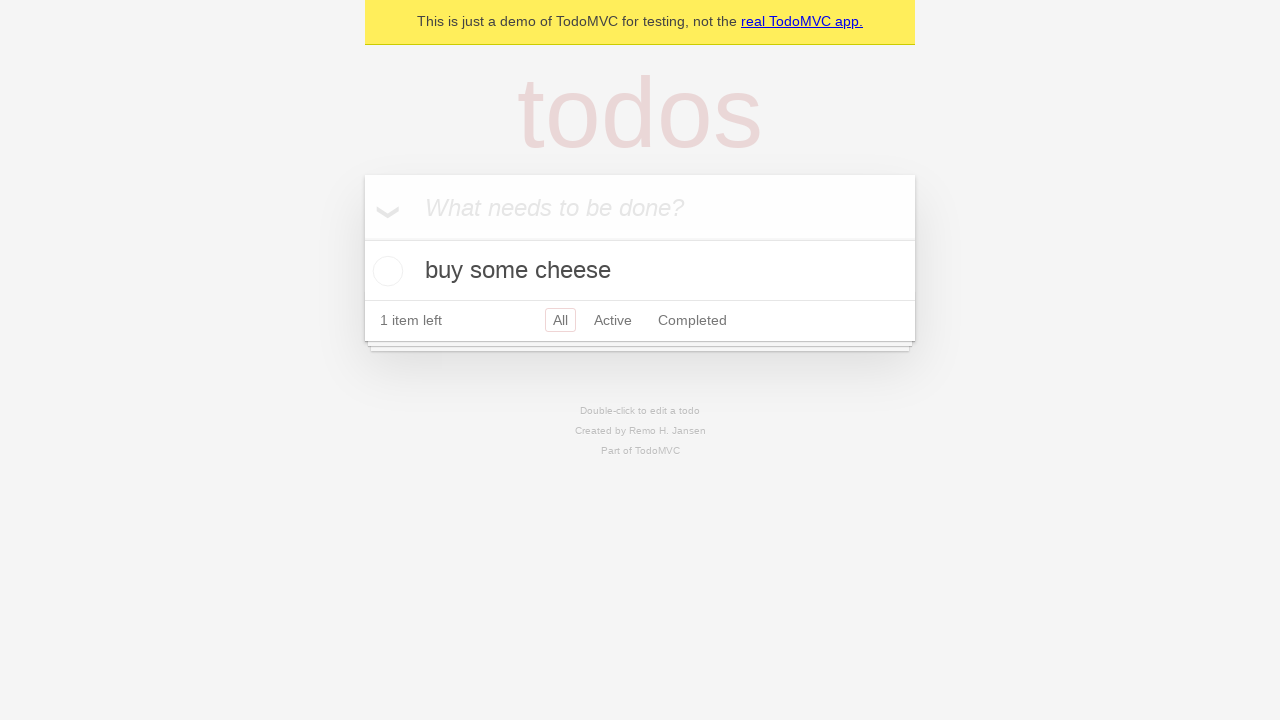

Filled todo input with 'feed the cat' on internal:attr=[placeholder="What needs to be done?"i]
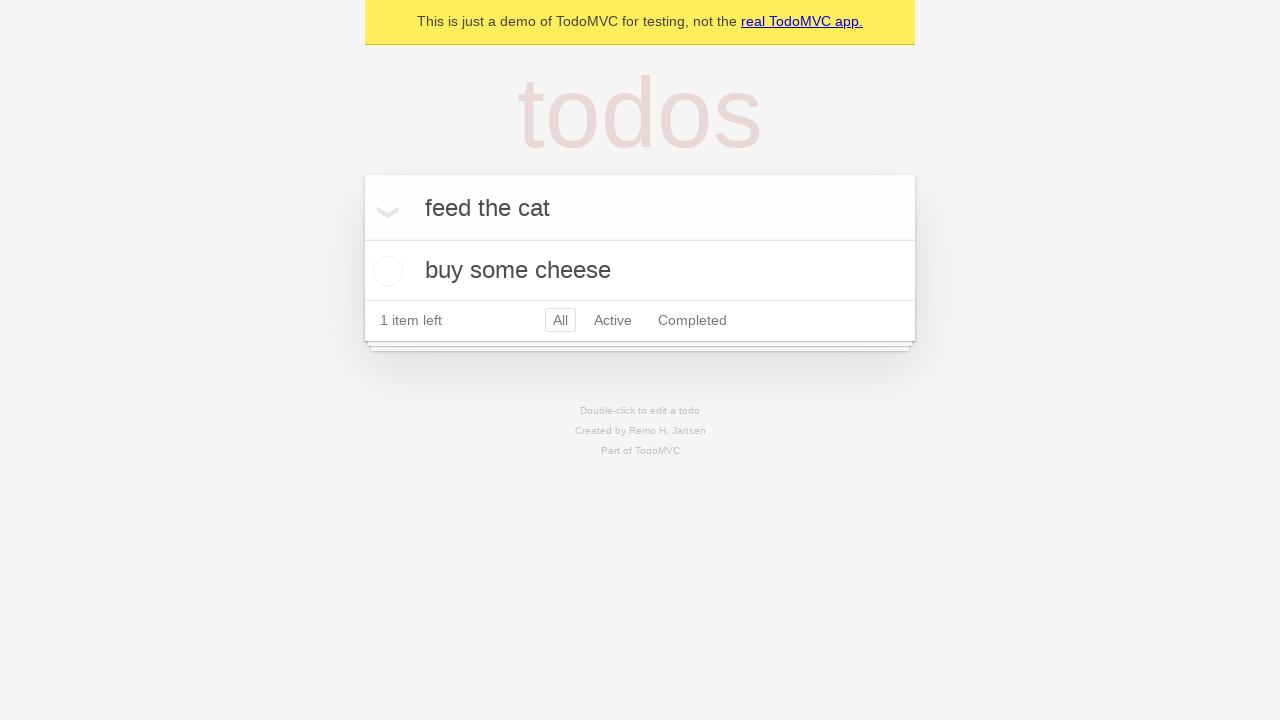

Pressed Enter to create second todo on internal:attr=[placeholder="What needs to be done?"i]
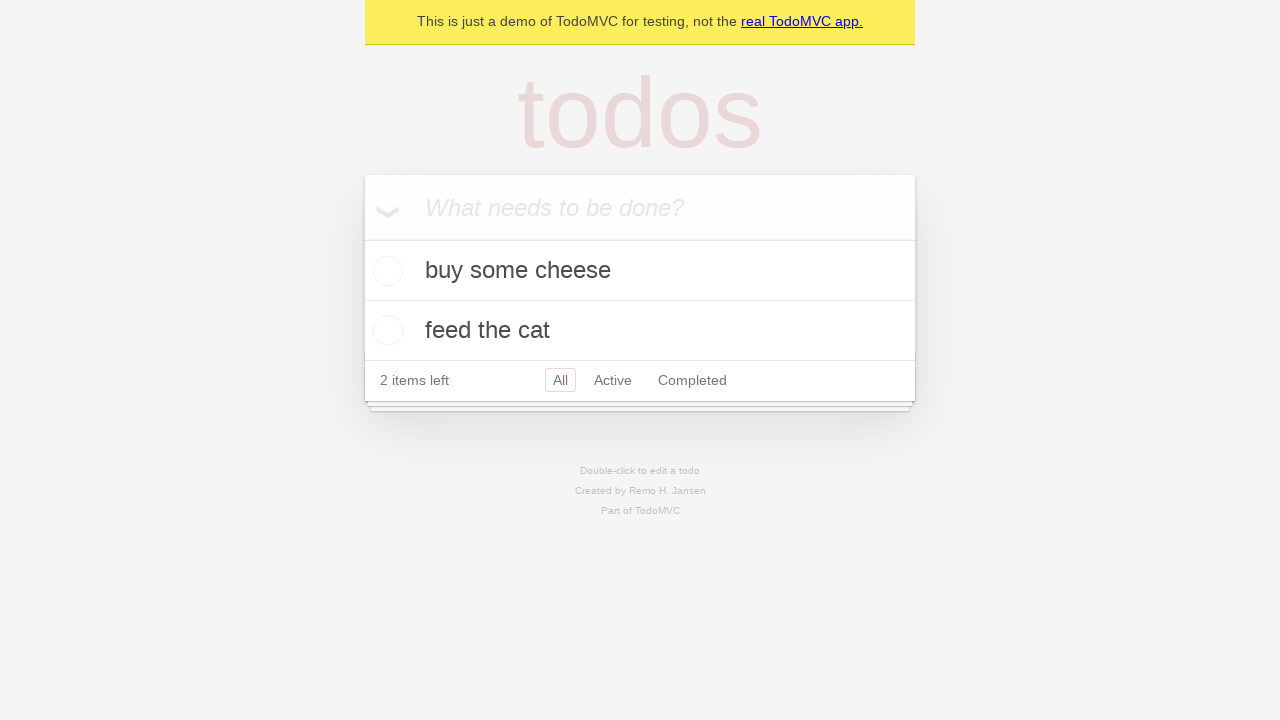

Filled todo input with 'book a doctors appointment' on internal:attr=[placeholder="What needs to be done?"i]
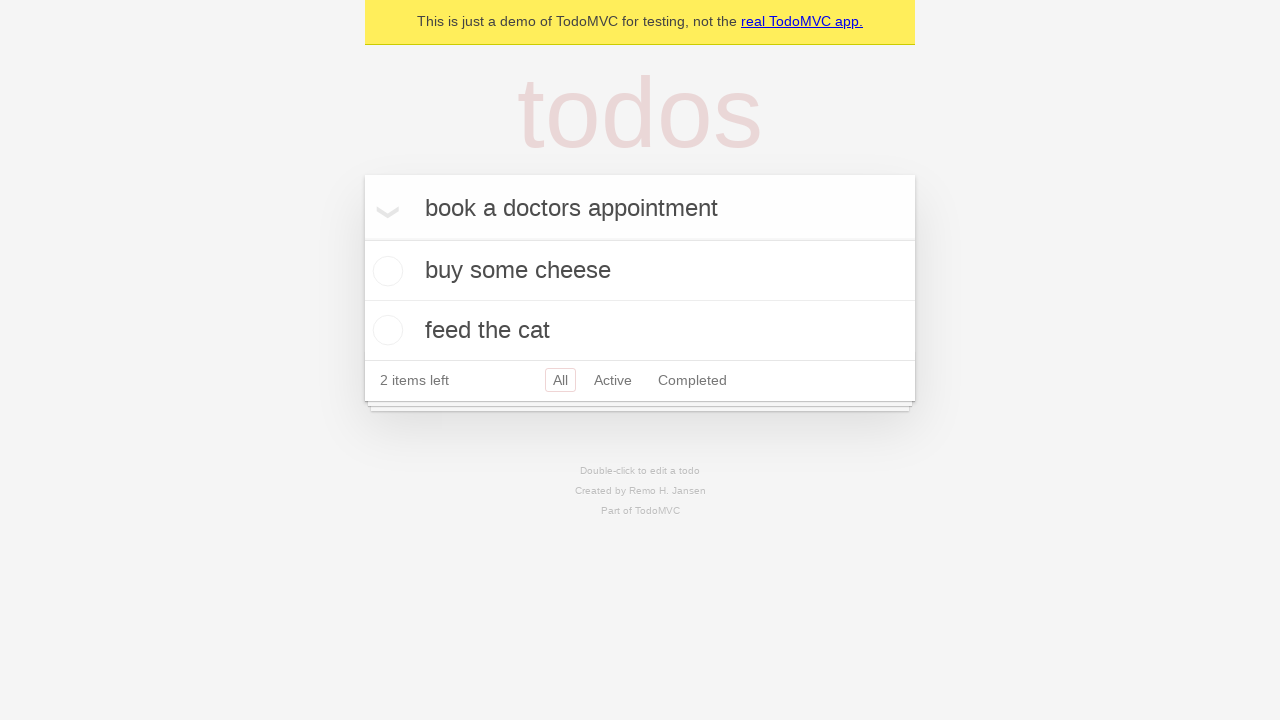

Pressed Enter to create third todo on internal:attr=[placeholder="What needs to be done?"i]
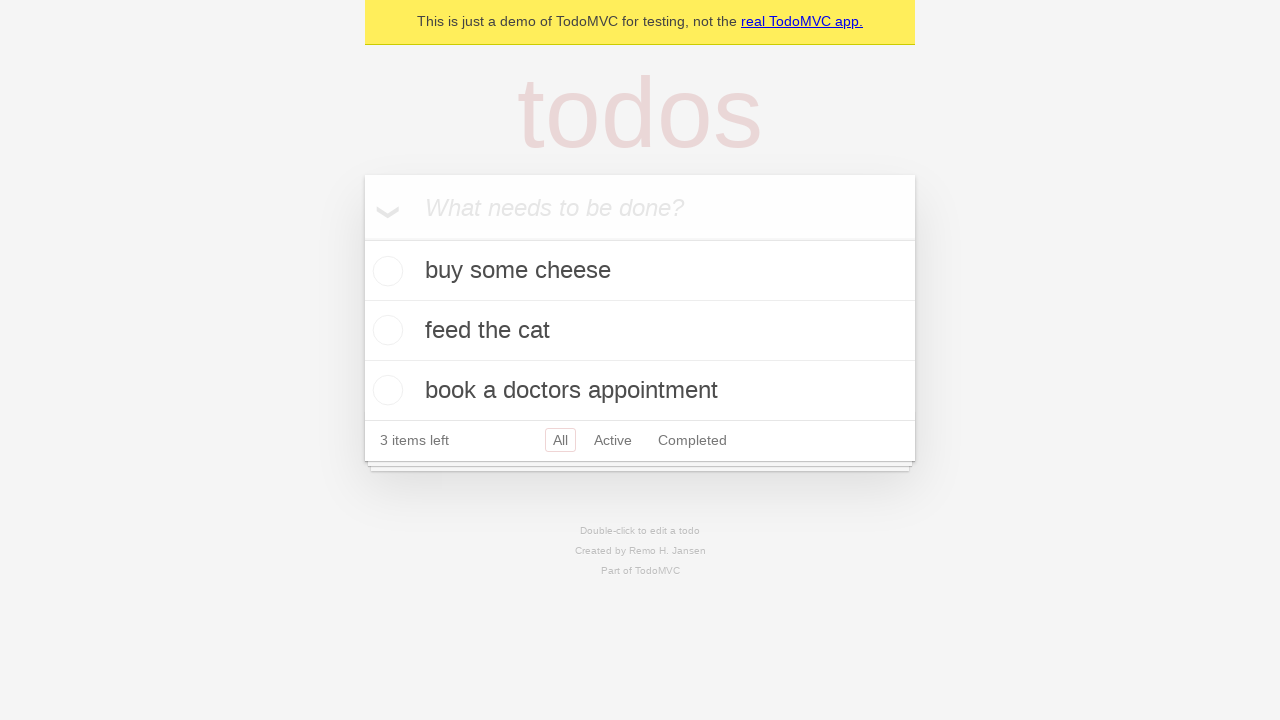

Waited for all 3 todos to be created in localStorage
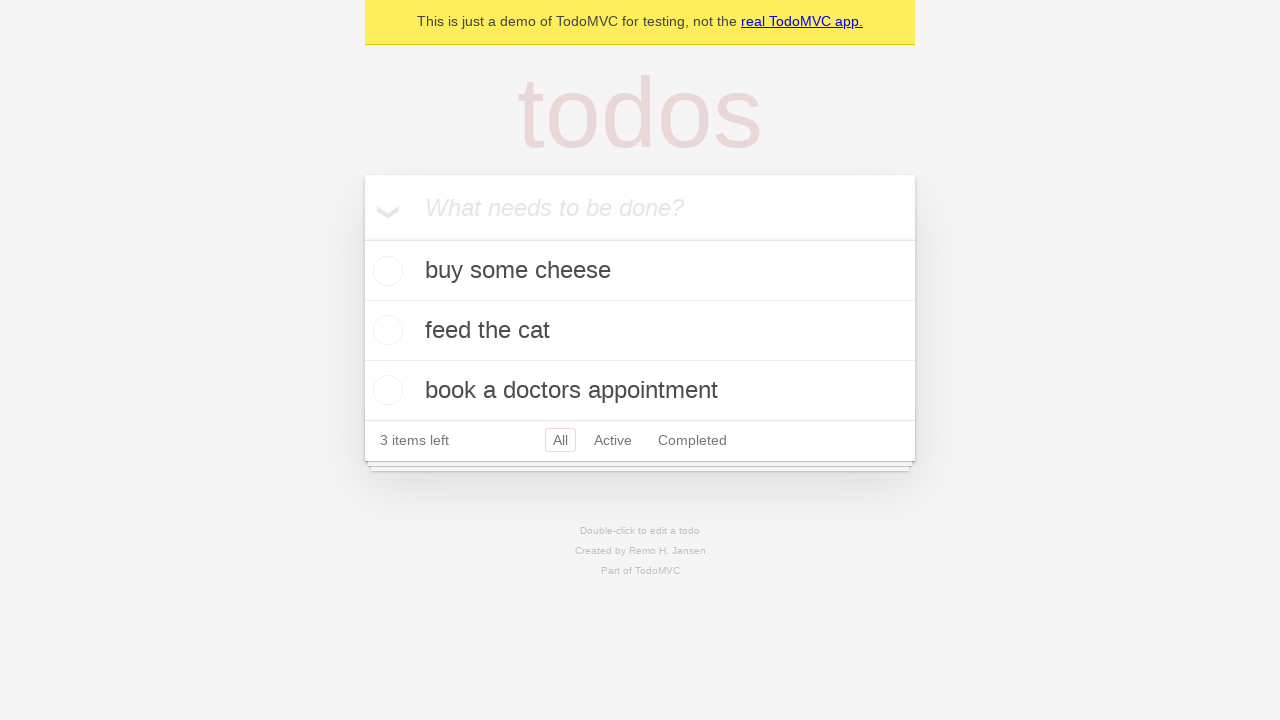

Clicked 'Mark all as complete' checkbox at (362, 238) on internal:label="Mark all as complete"i
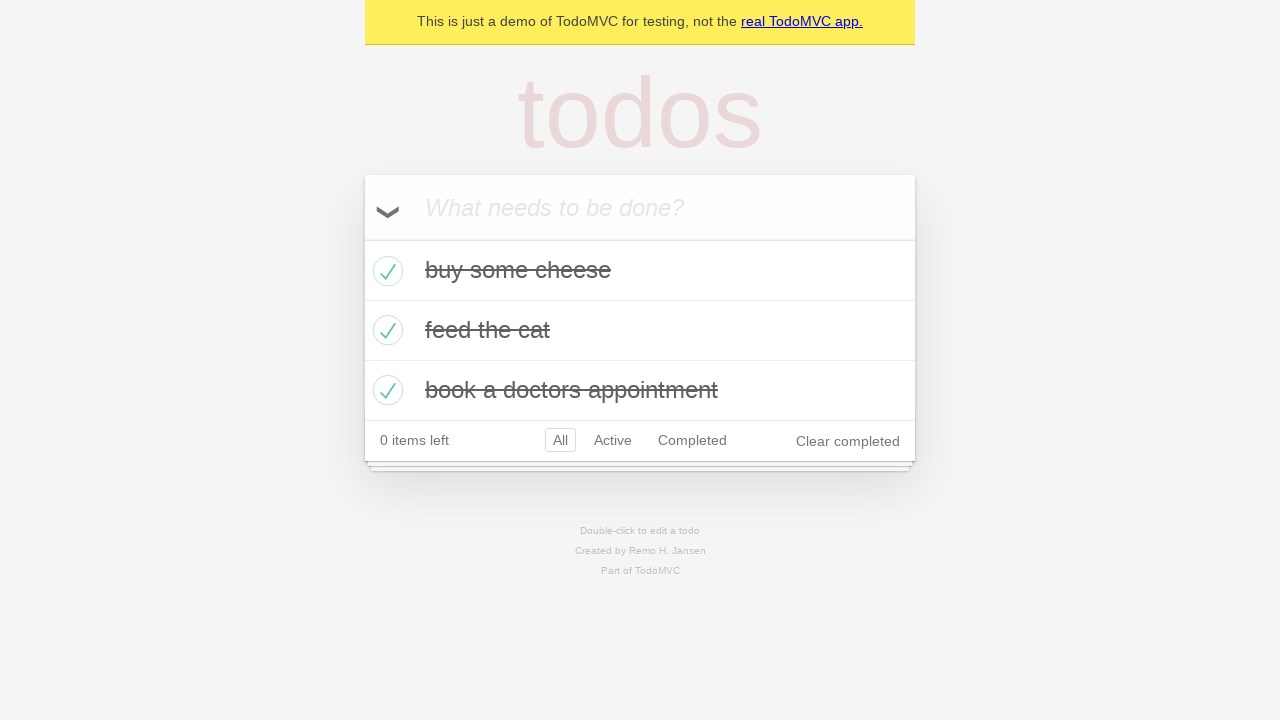

Waited for all 3 todos to be marked as completed
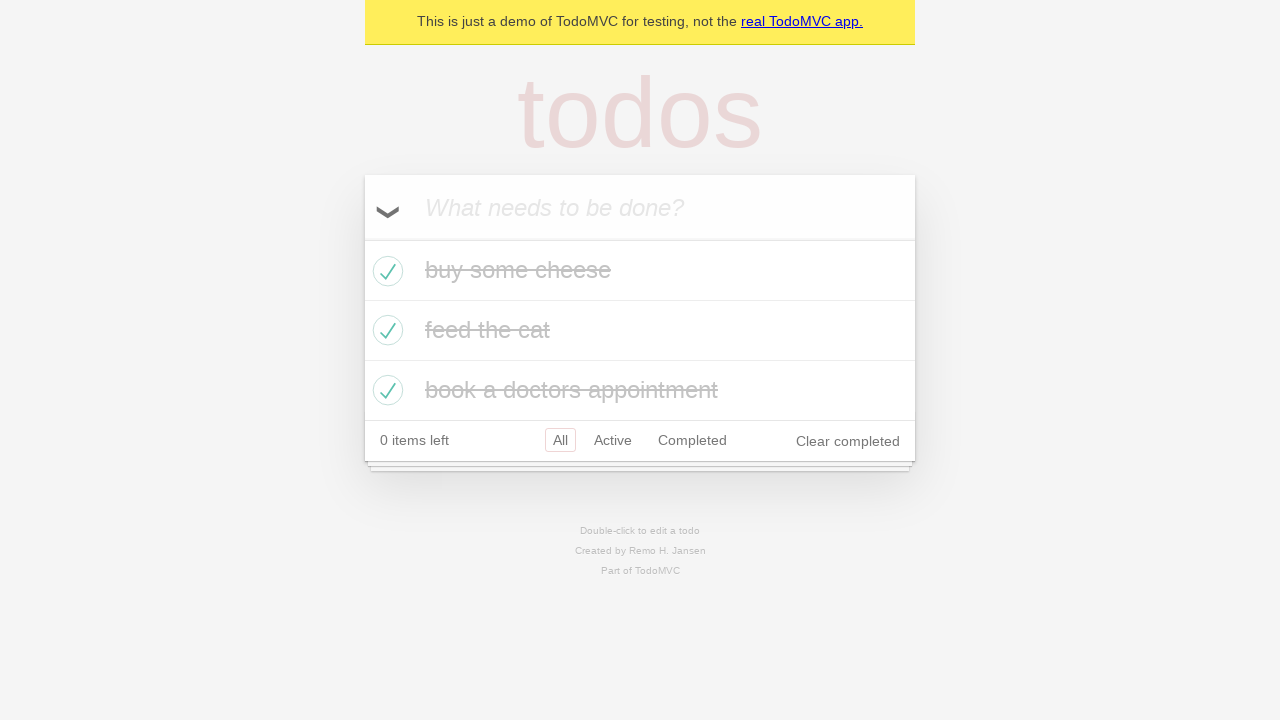

Unchecked the first todo item at (385, 271) on internal:testid=[data-testid="todo-item"s] >> nth=0 >> internal:role=checkbox
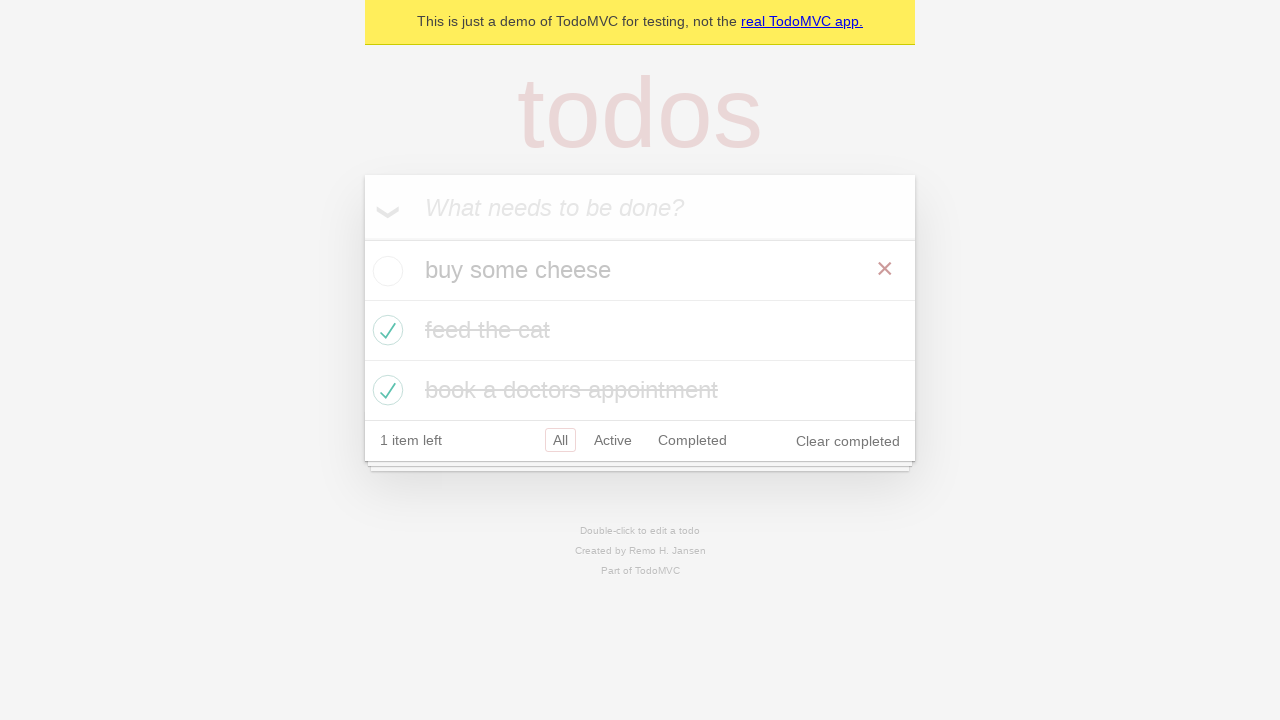

Checked the first todo item again at (385, 271) on internal:testid=[data-testid="todo-item"s] >> nth=0 >> internal:role=checkbox
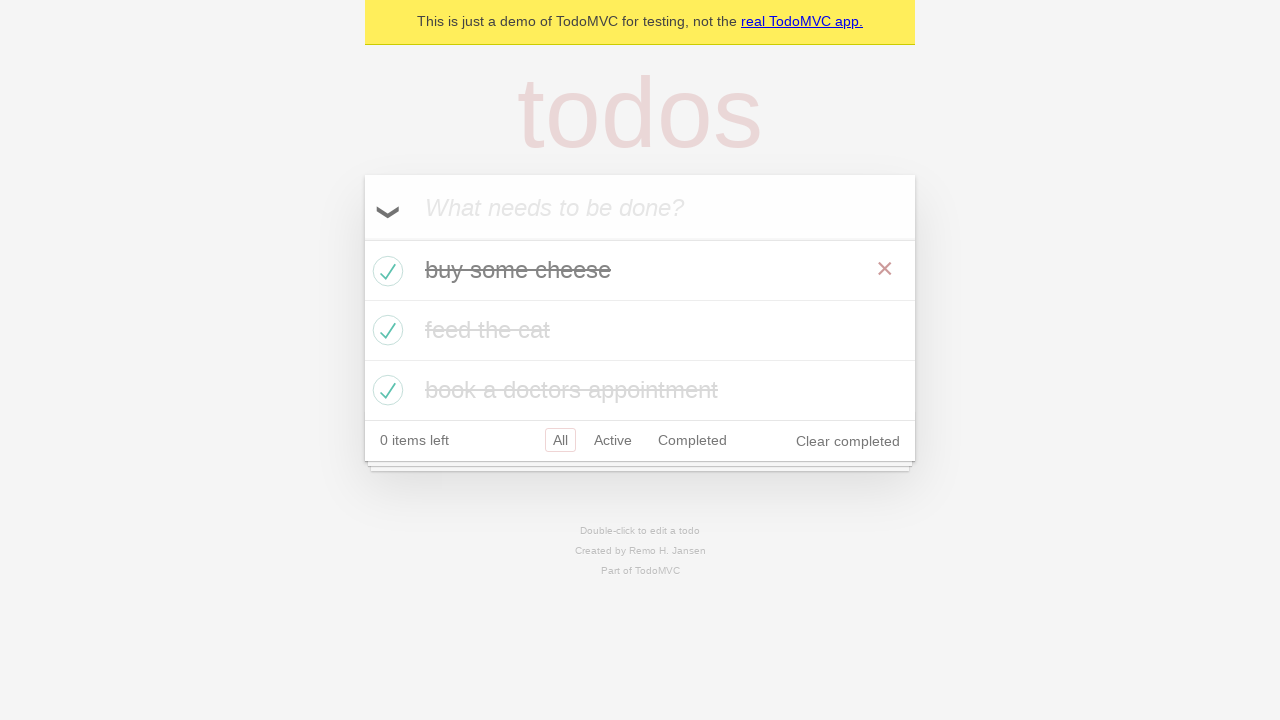

Waited for all 3 todos to be marked as completed again
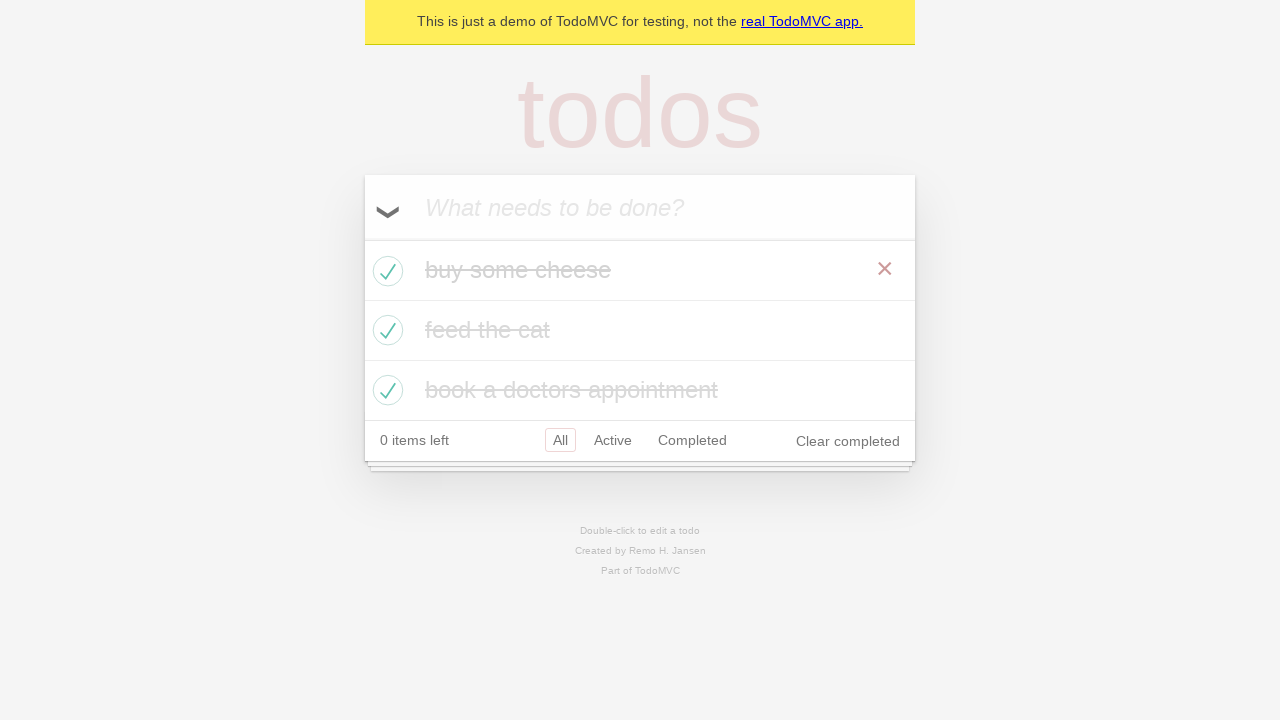

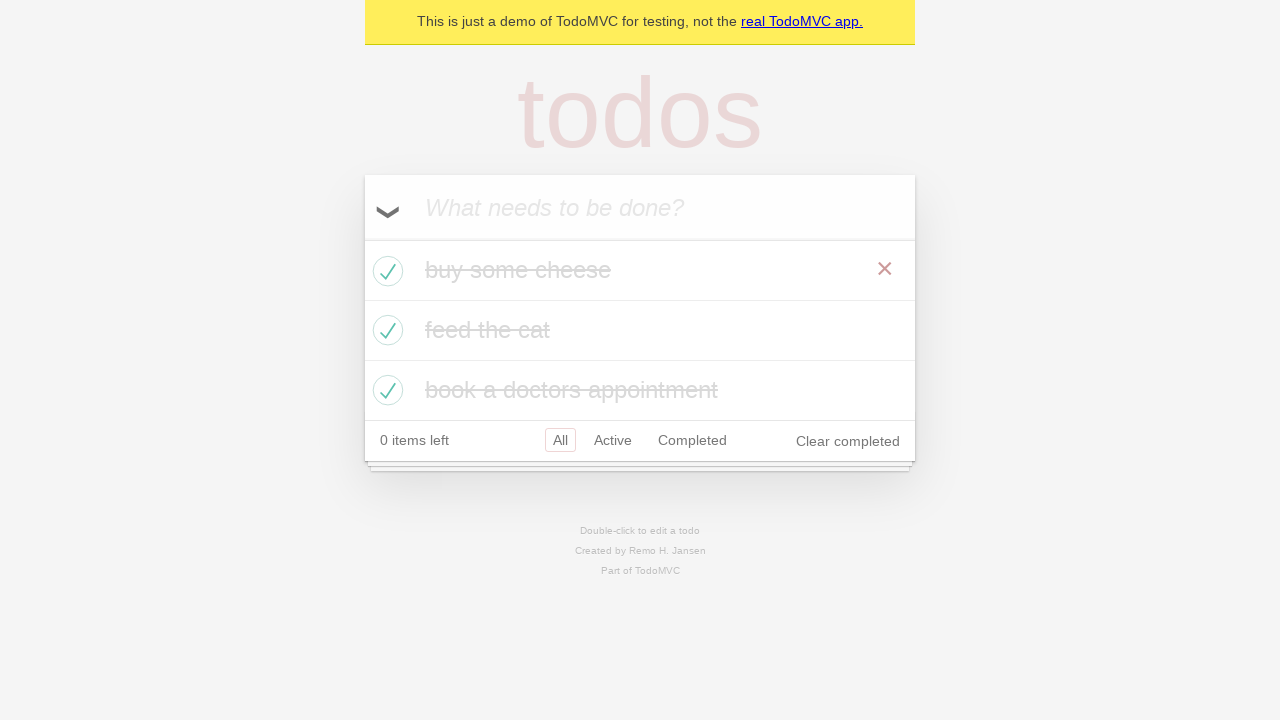